Tests JavaScript alert handling by navigating to a demo page, triggering an alert, and dismissing it to verify the cancel action message

Starting URL: http://automationbykrishna.com/

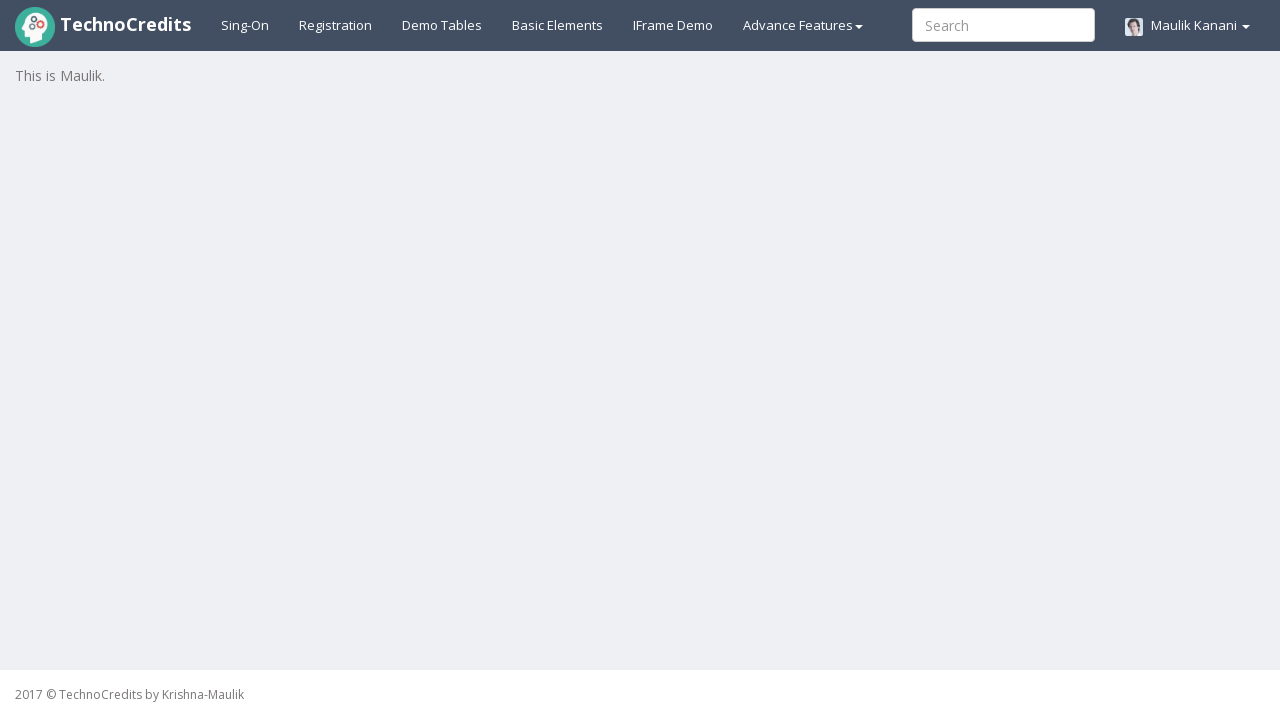

Clicked on 'Basic' link to navigate to alerts section at (558, 25) on text=Basic
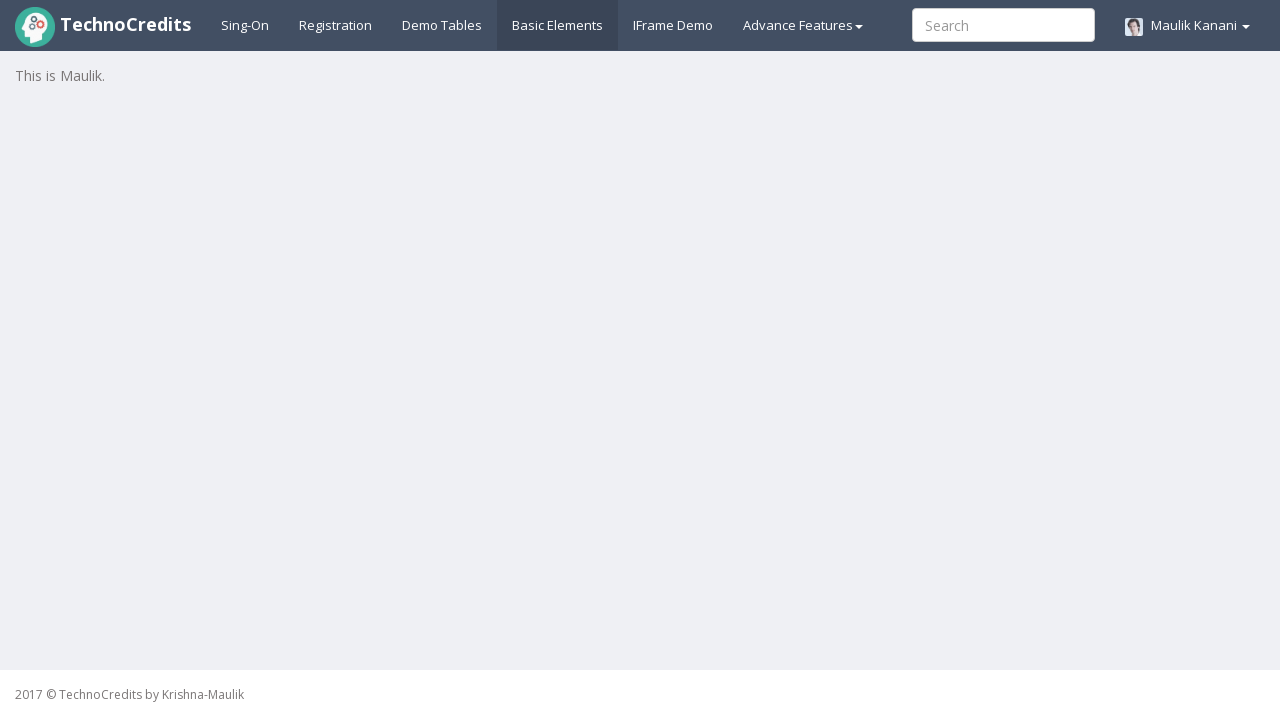

Waited 2 seconds for page to load
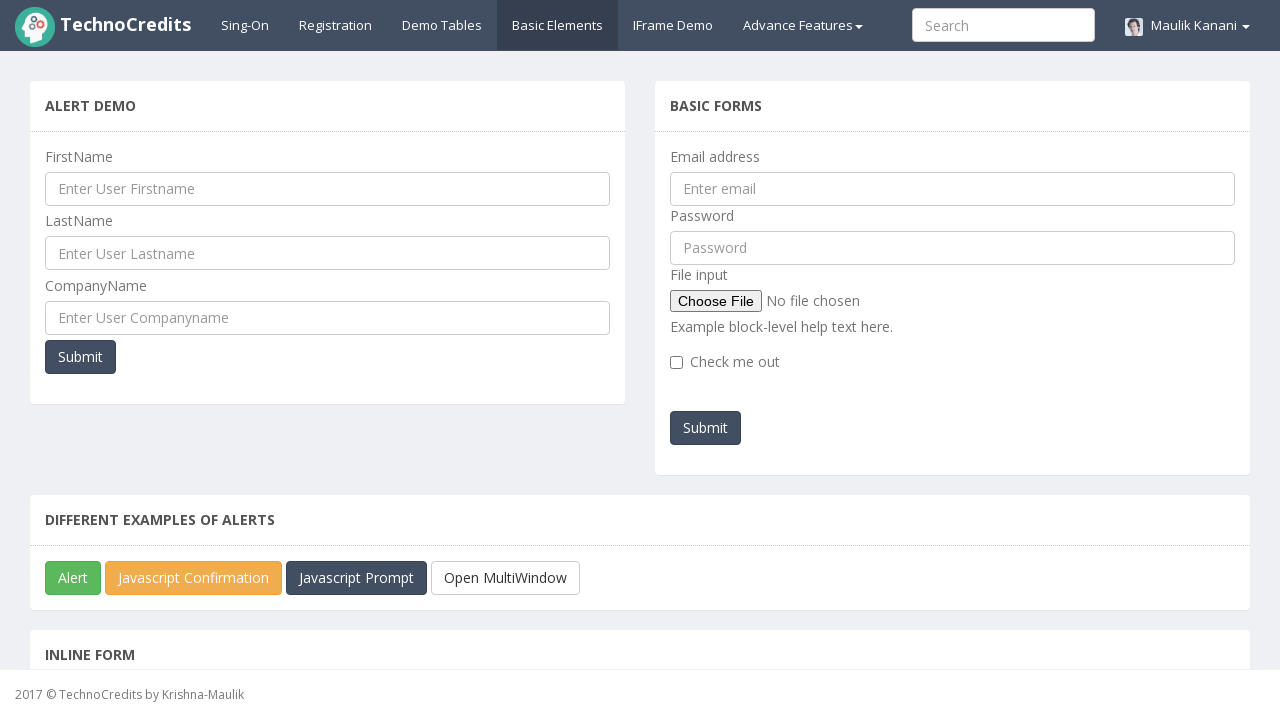

Scrolled down by 250 pixels
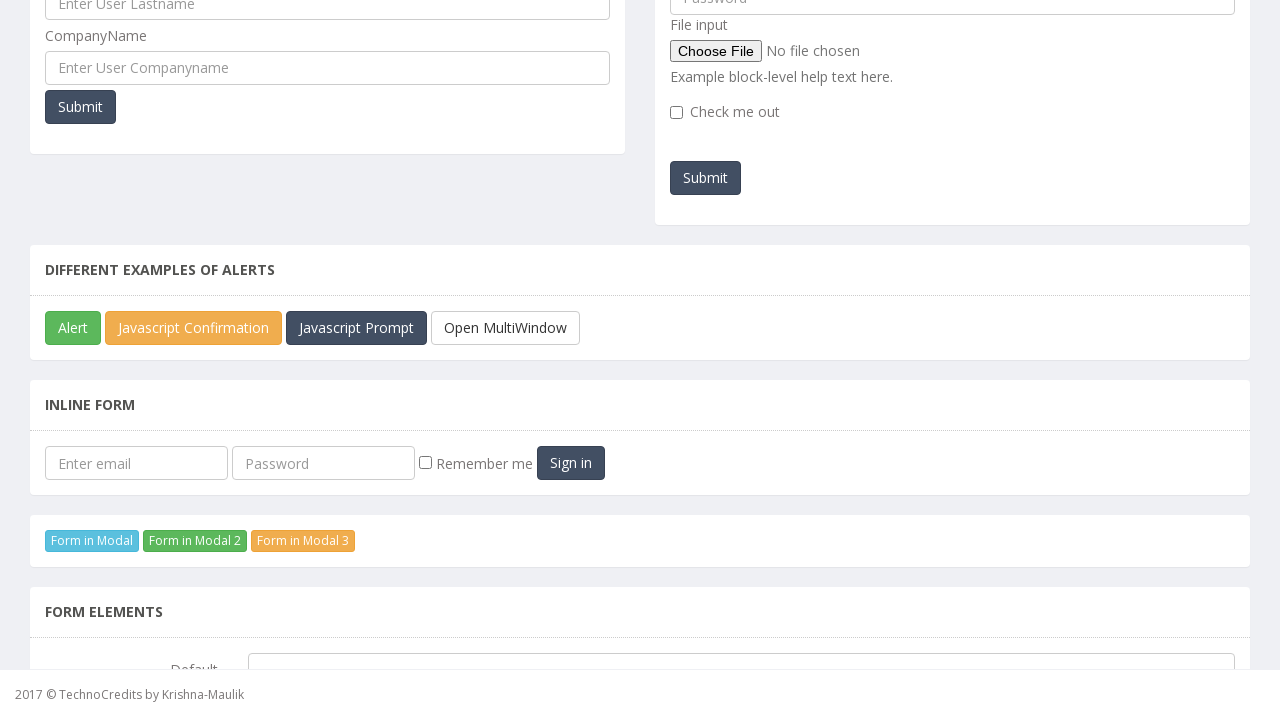

Clicked warning button to trigger JavaScript alert at (194, 328) on button.btn.btn-warning
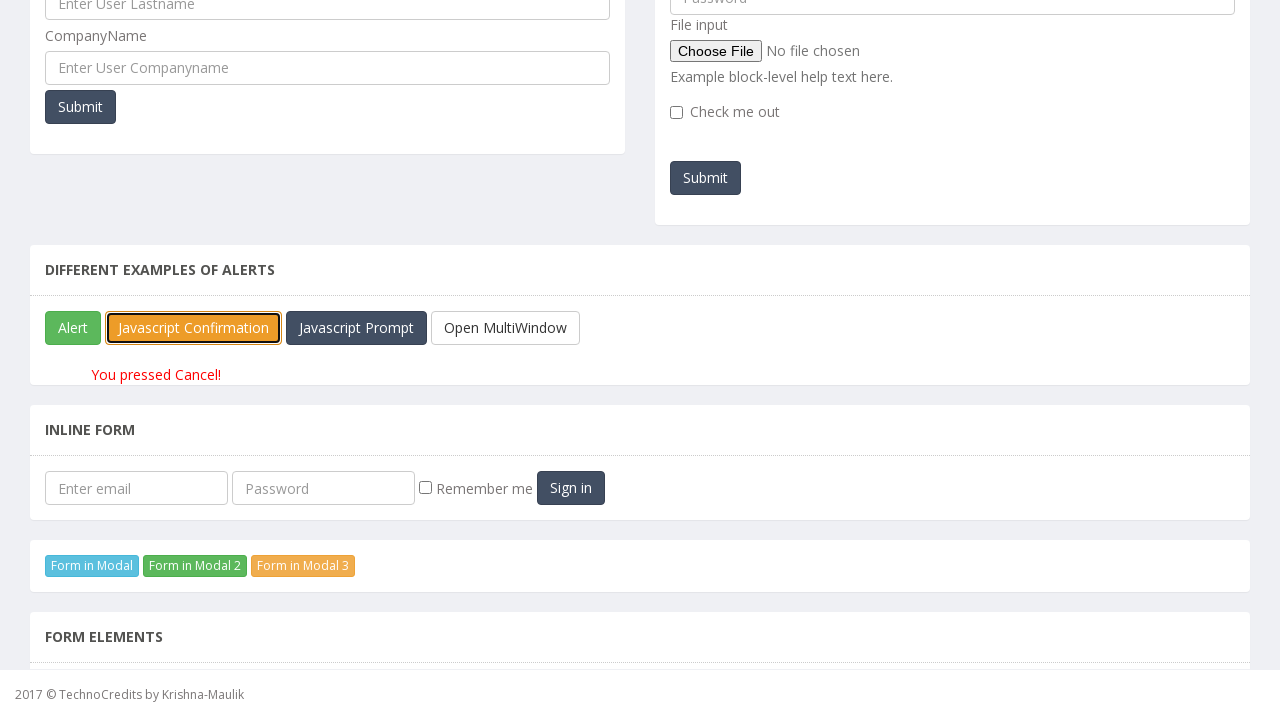

Set up dialog handler to dismiss alerts
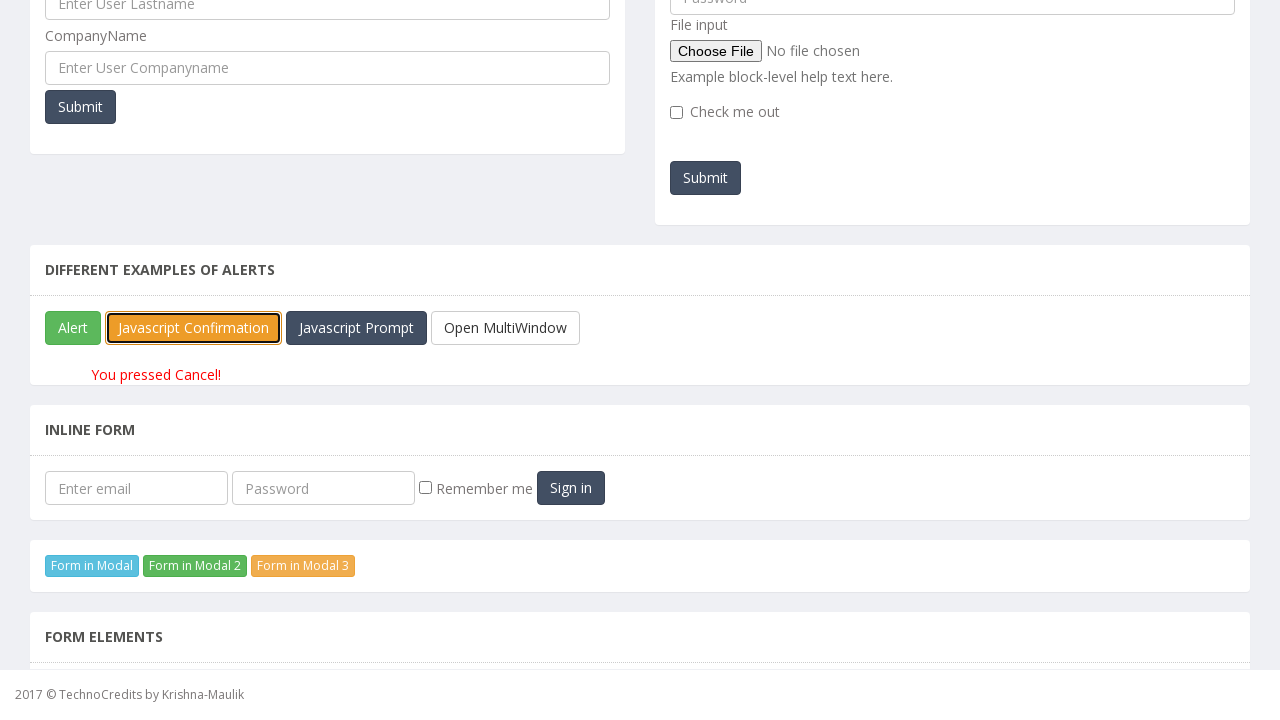

Re-clicked warning button to trigger alert again at (194, 328) on button.btn.btn-warning
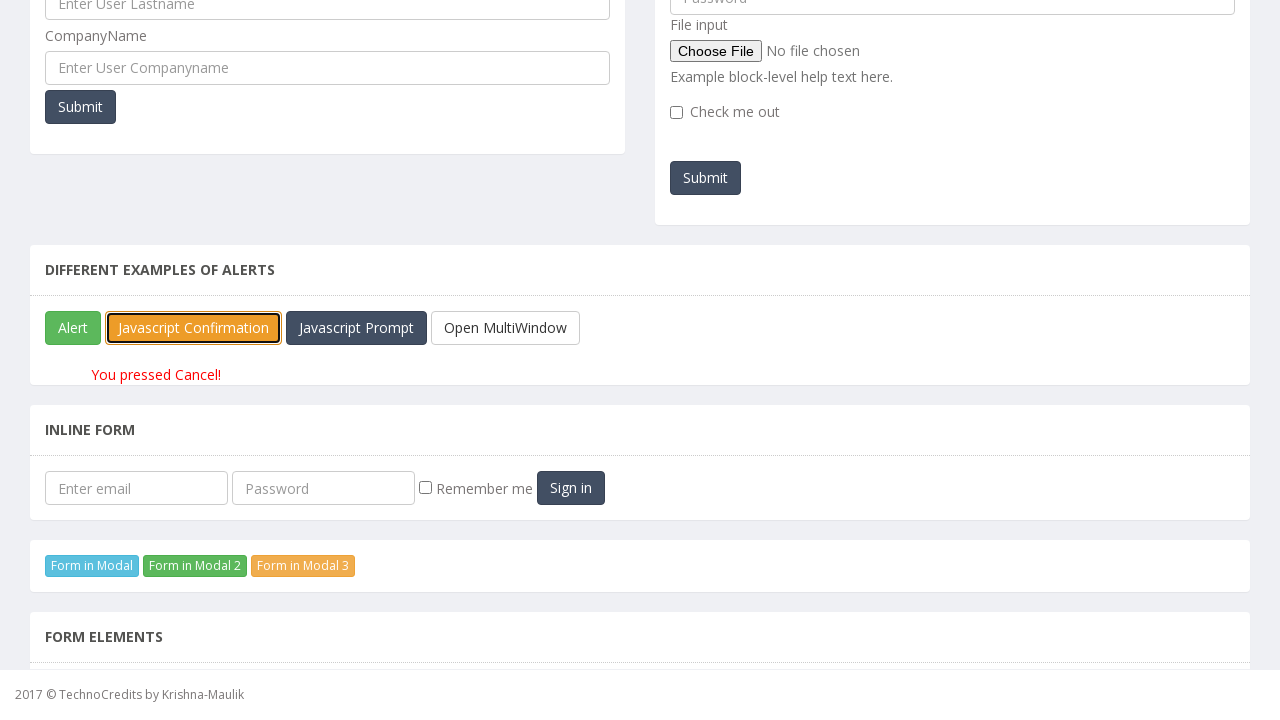

Verified cancel action message appeared on page
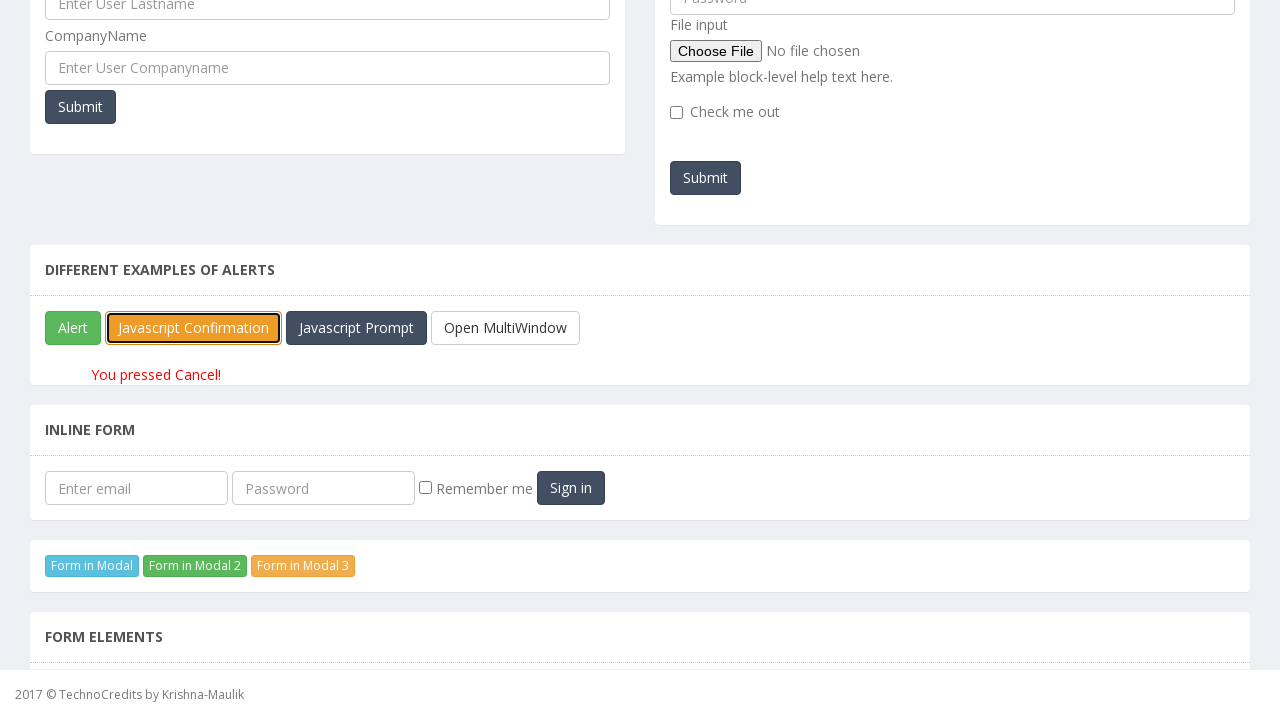

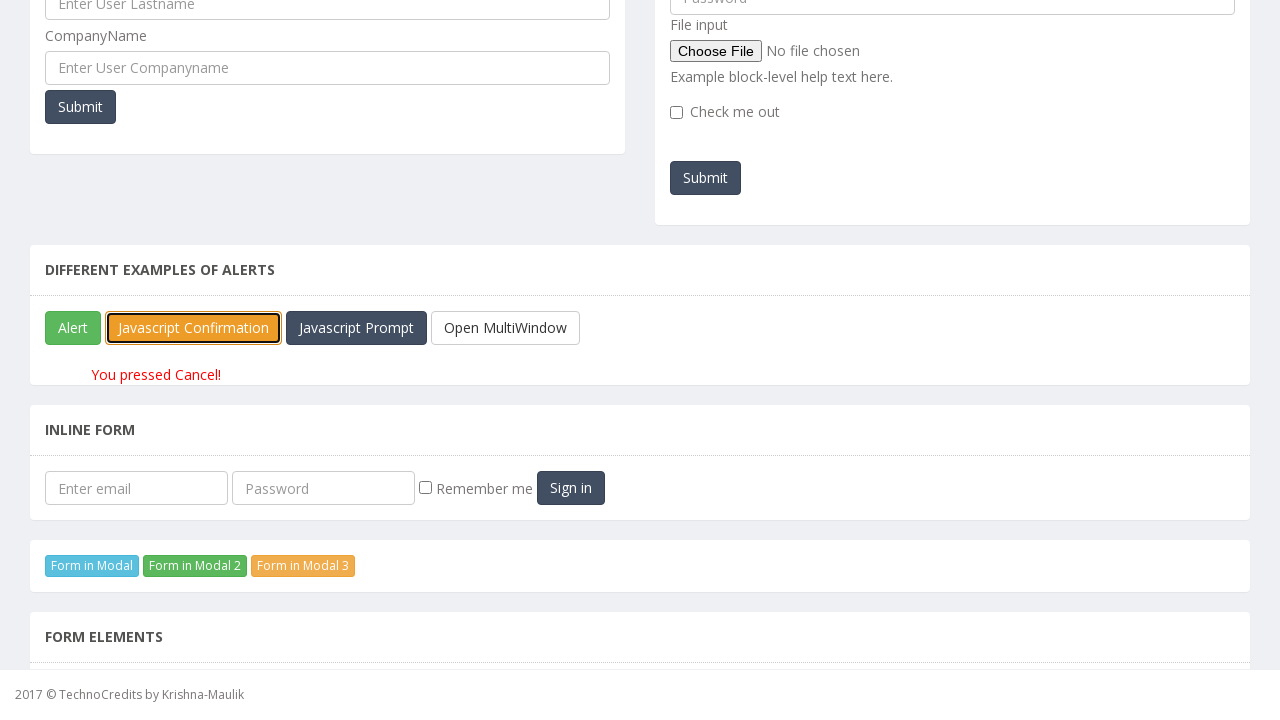